Tests the student registration form by filling in required fields (first name, last name, gender, mobile number) and submitting to verify successful form submission

Starting URL: https://demoqa.com/automation-practice-form

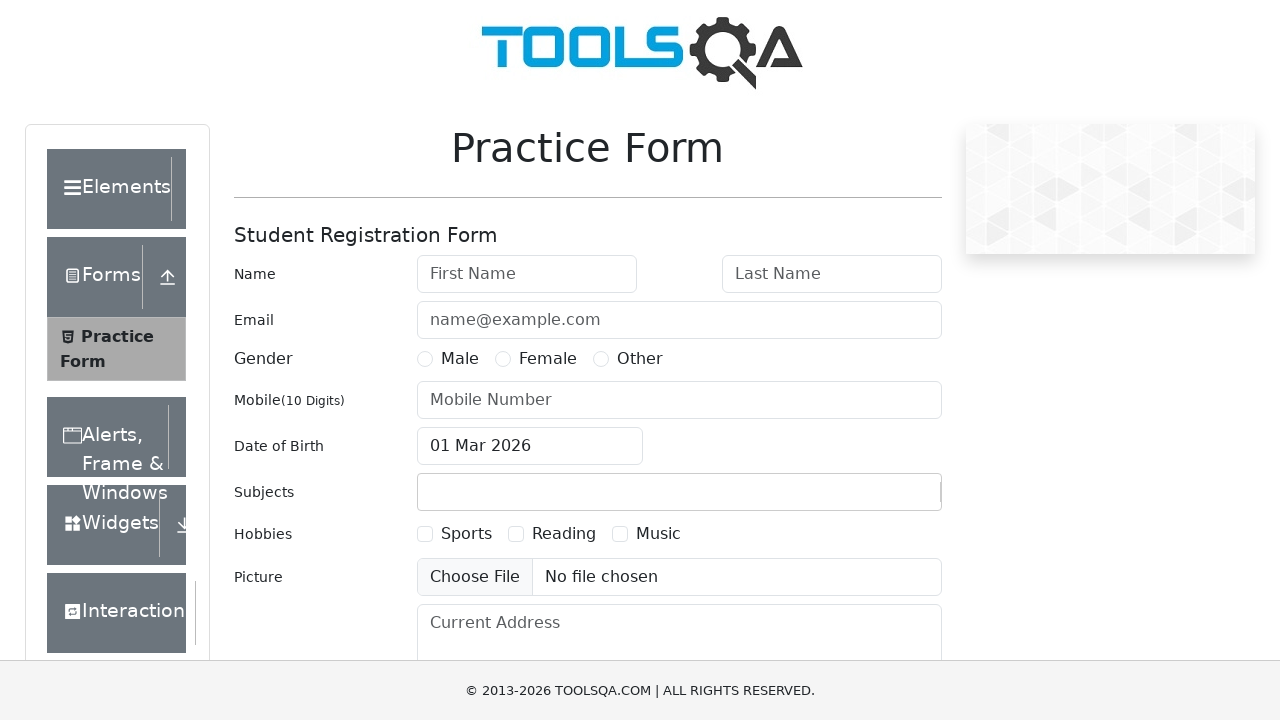

Filled first name field with 'Eric' on #firstName
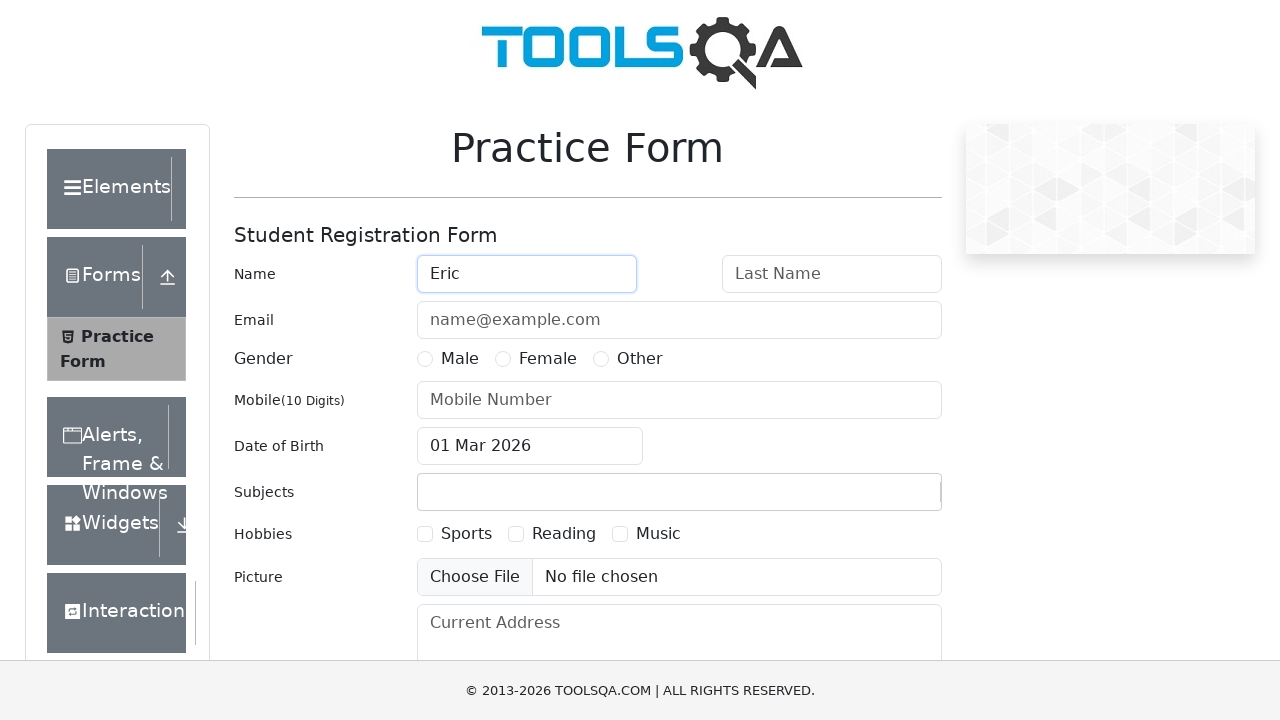

Filled last name field with 'Camescasse' on input#lastName
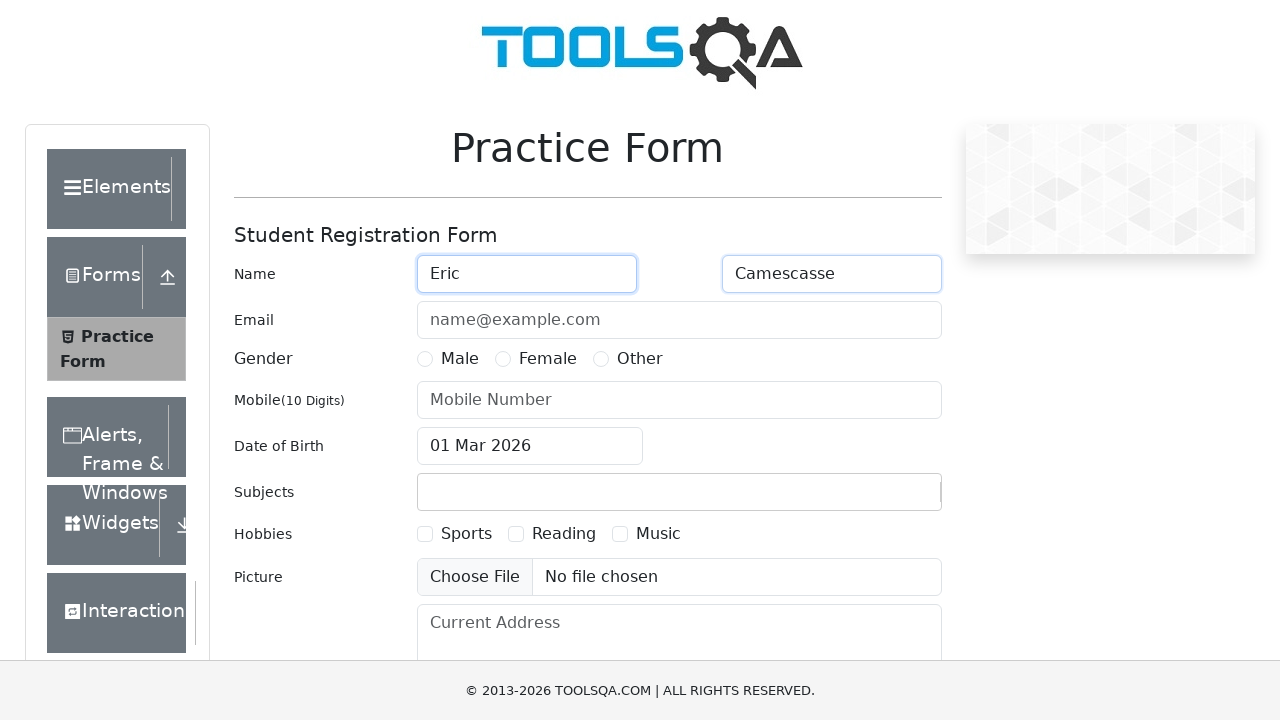

Selected 'Male' gender radio button at (460, 359) on label:text('Male')
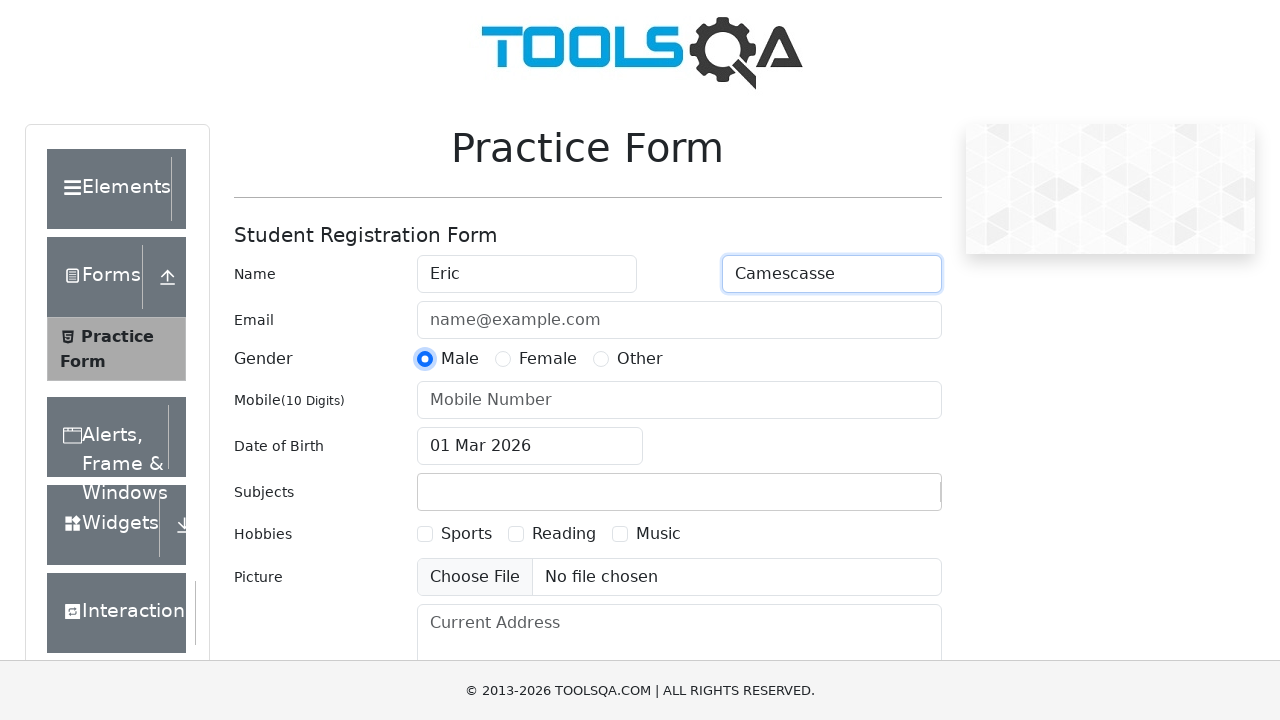

Filled mobile number field with '8095980728' on #userNumber
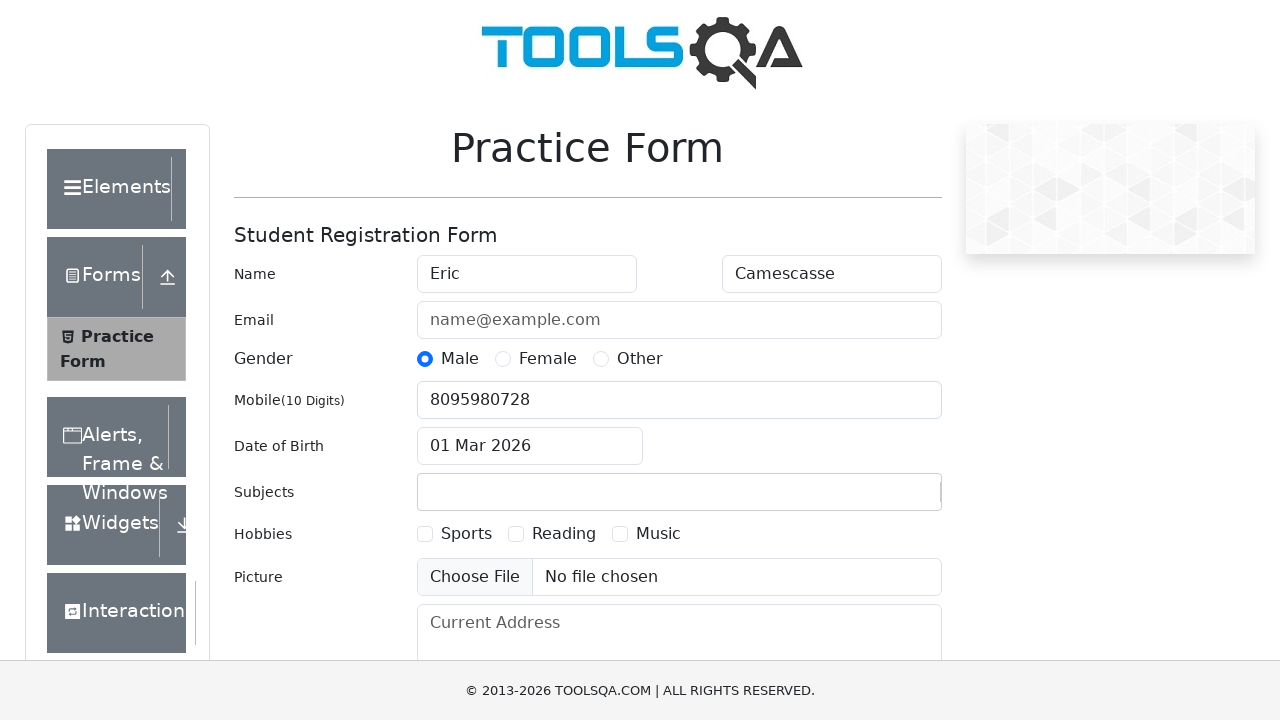

Scrolled submit button into view
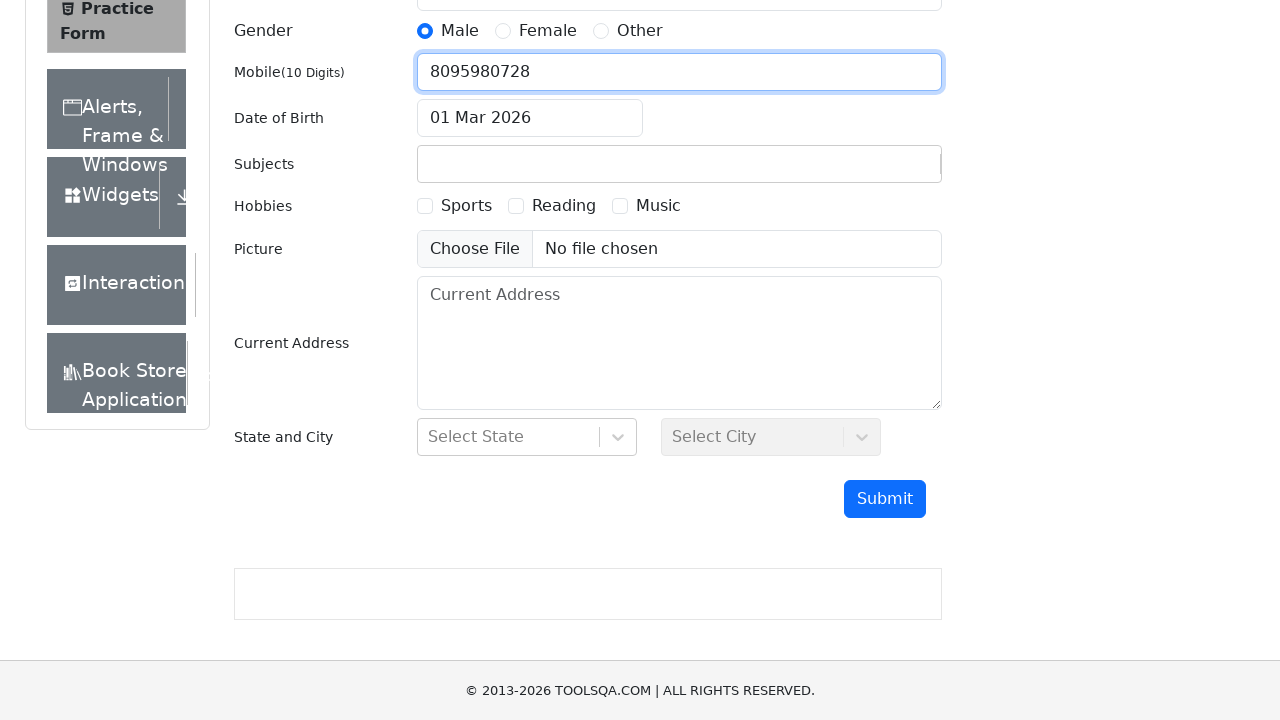

Clicked submit button to submit the form at (885, 499) on #submit
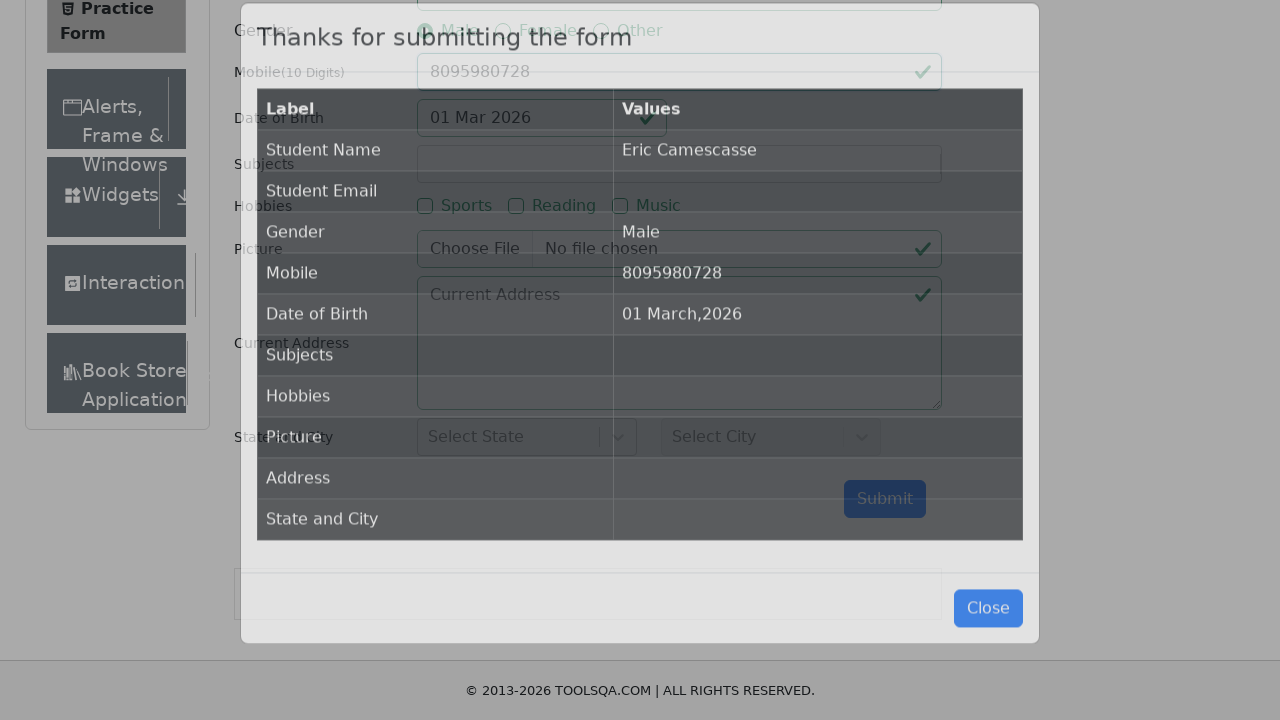

Success modal appeared confirming form submission
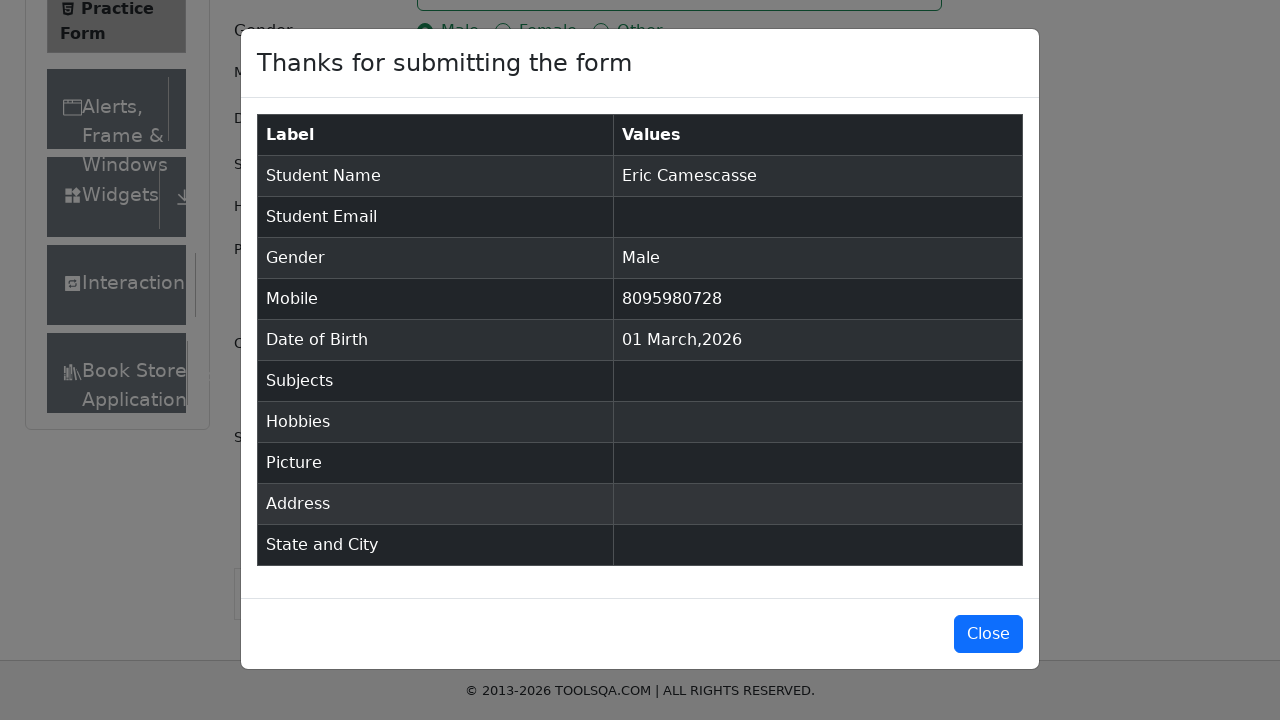

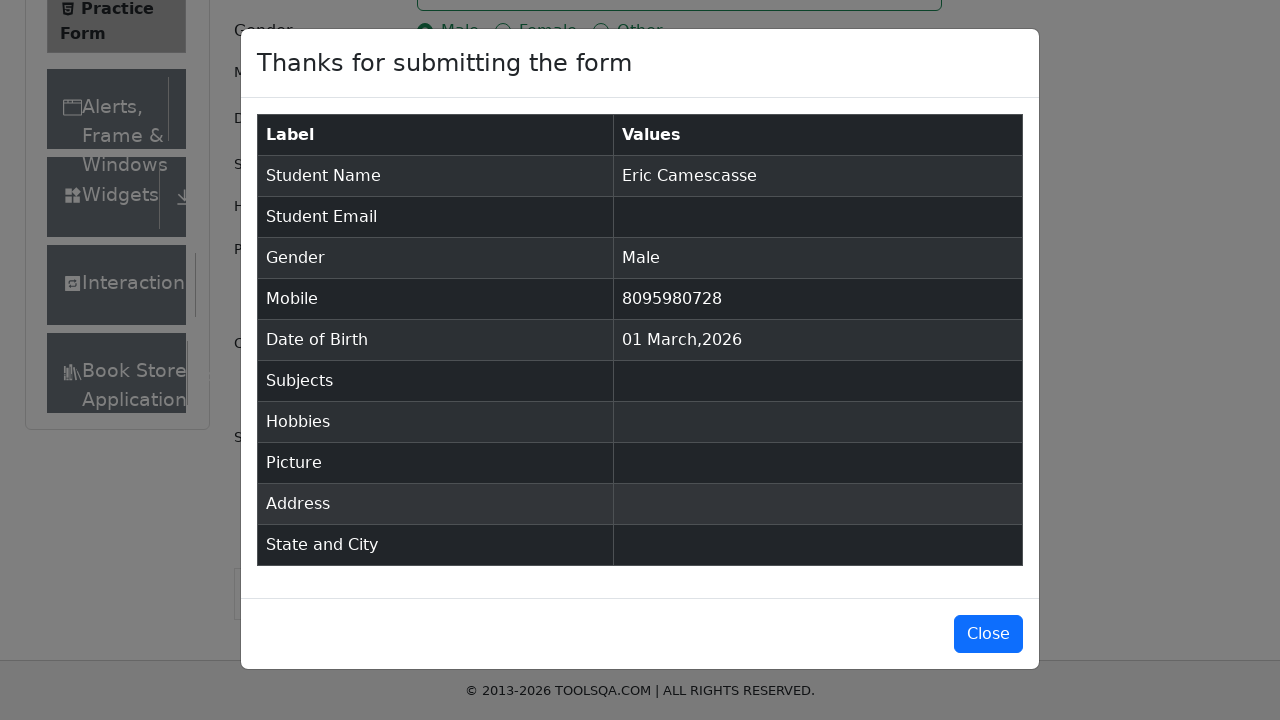